Tests basic browser navigation methods by navigating to a website, then to Gmail, and using browser back, forward, and refresh controls

Starting URL: http://scriptinglogic.com

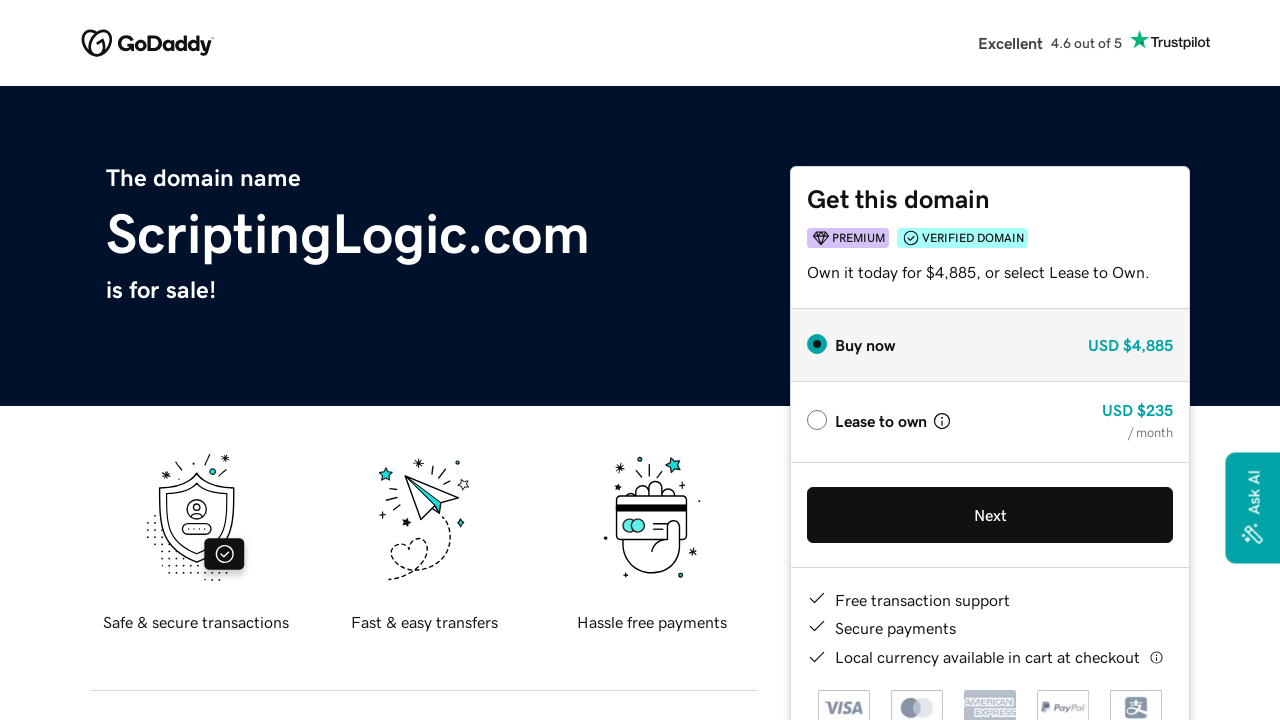

Navigated to Gmail (http://gmail.com)
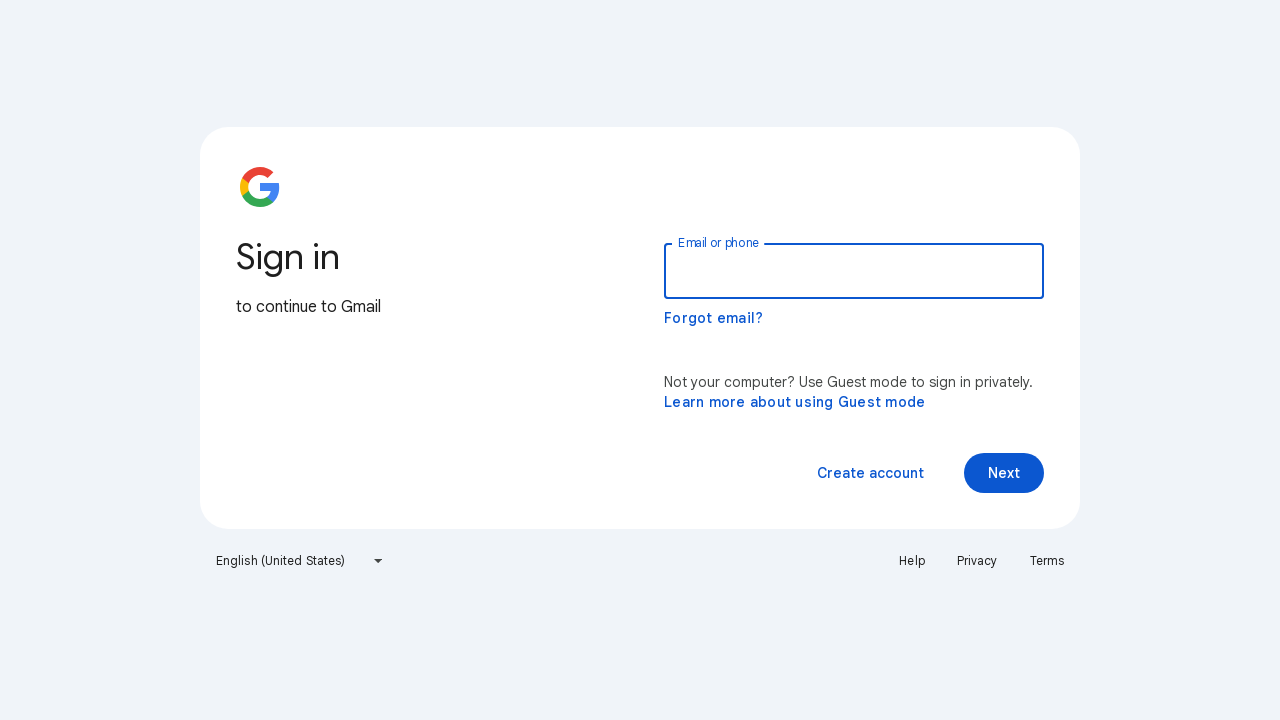

Navigated back to scriptinglogic.com
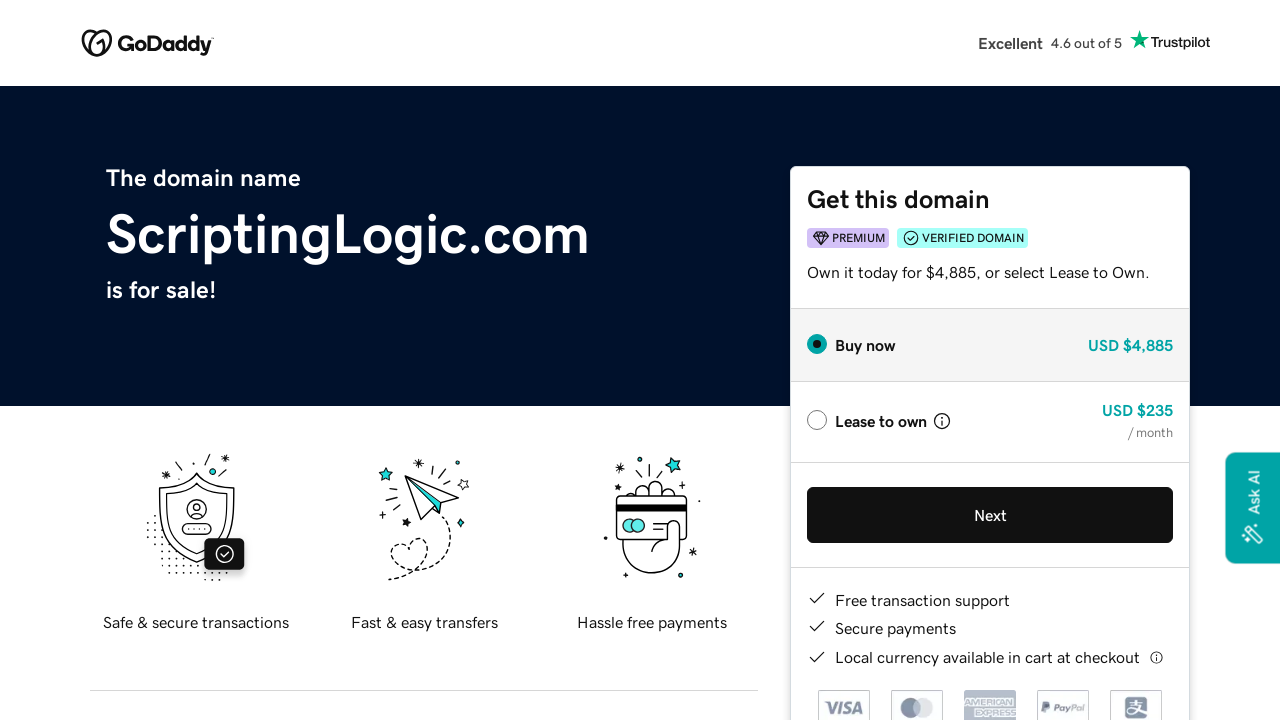

Navigated forward to Gmail
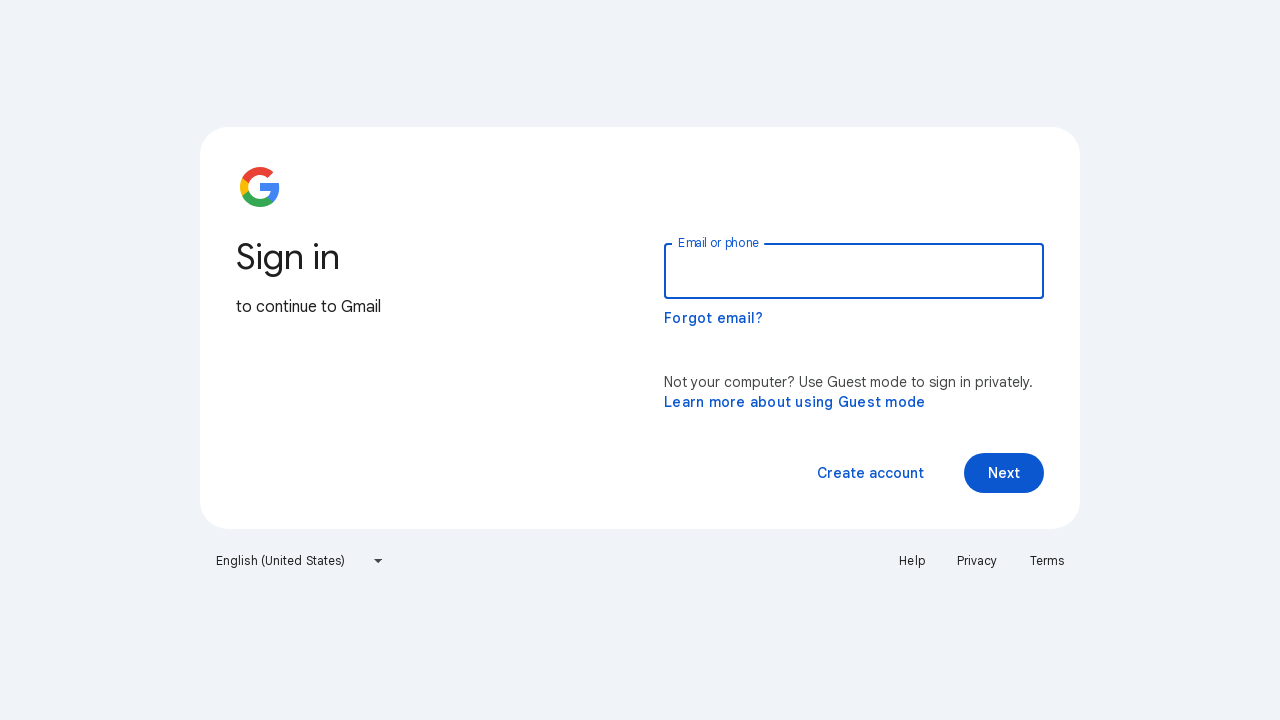

Refreshed the current page
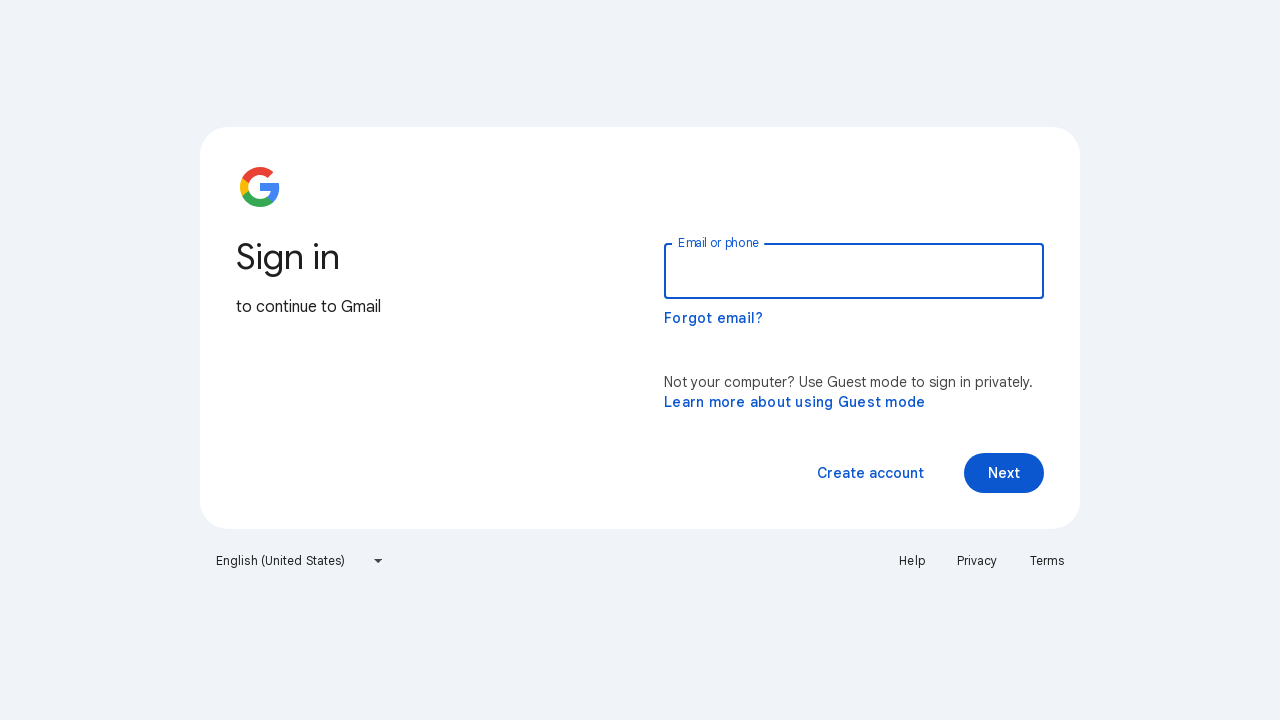

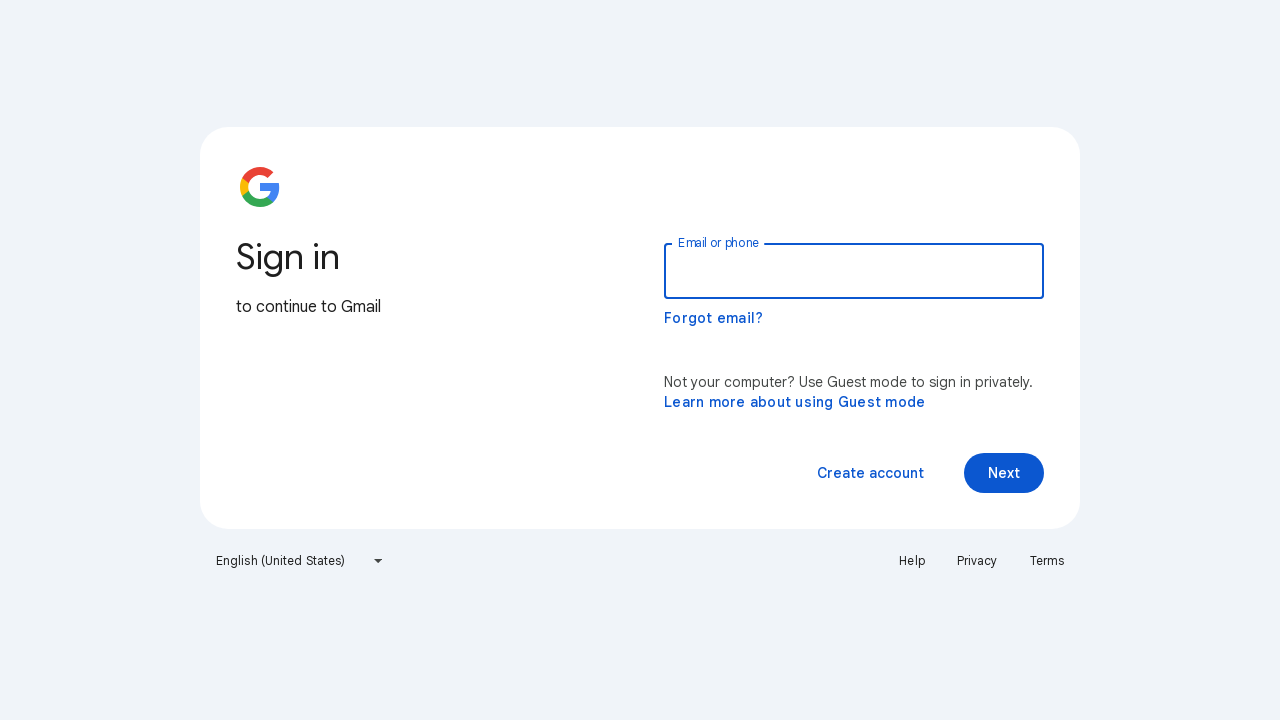